Tests a datepicker component by setting a date value using JavaScript execution to directly populate the input field with a specific date.

Starting URL: http://demo.automationtesting.in/Datepicker.html

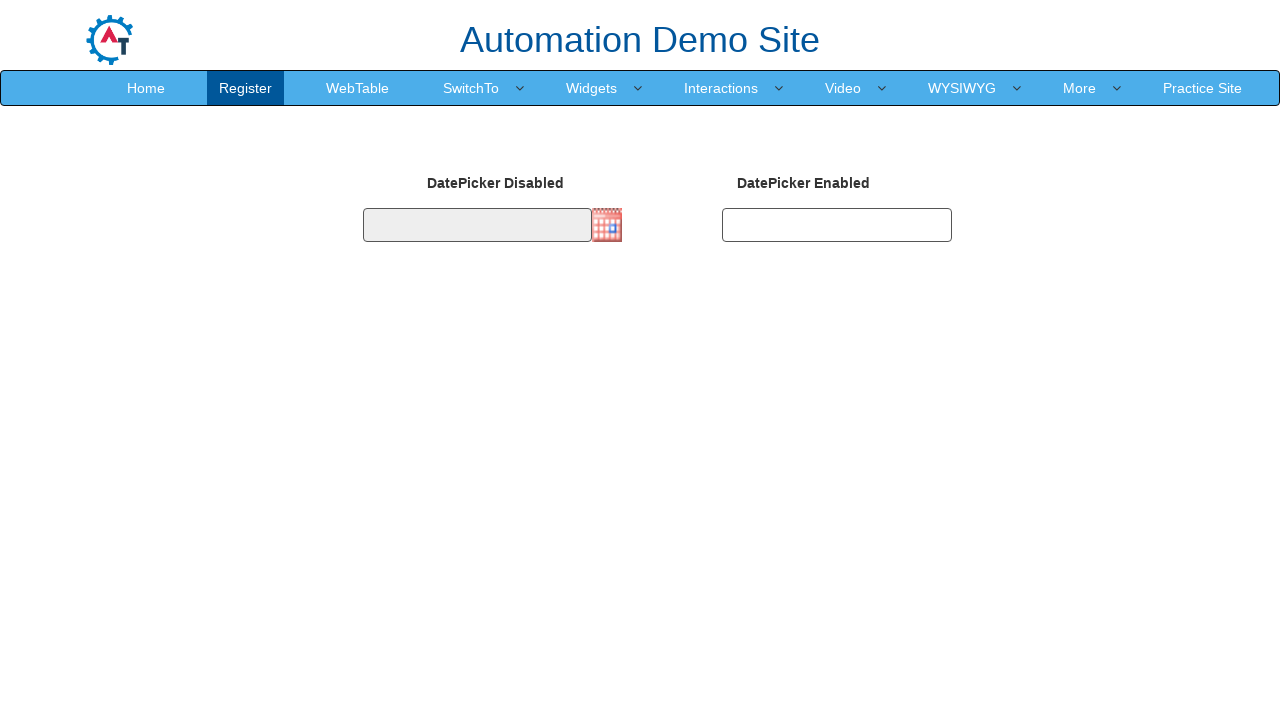

Set datepicker input field value to 29/08/2021 using JavaScript
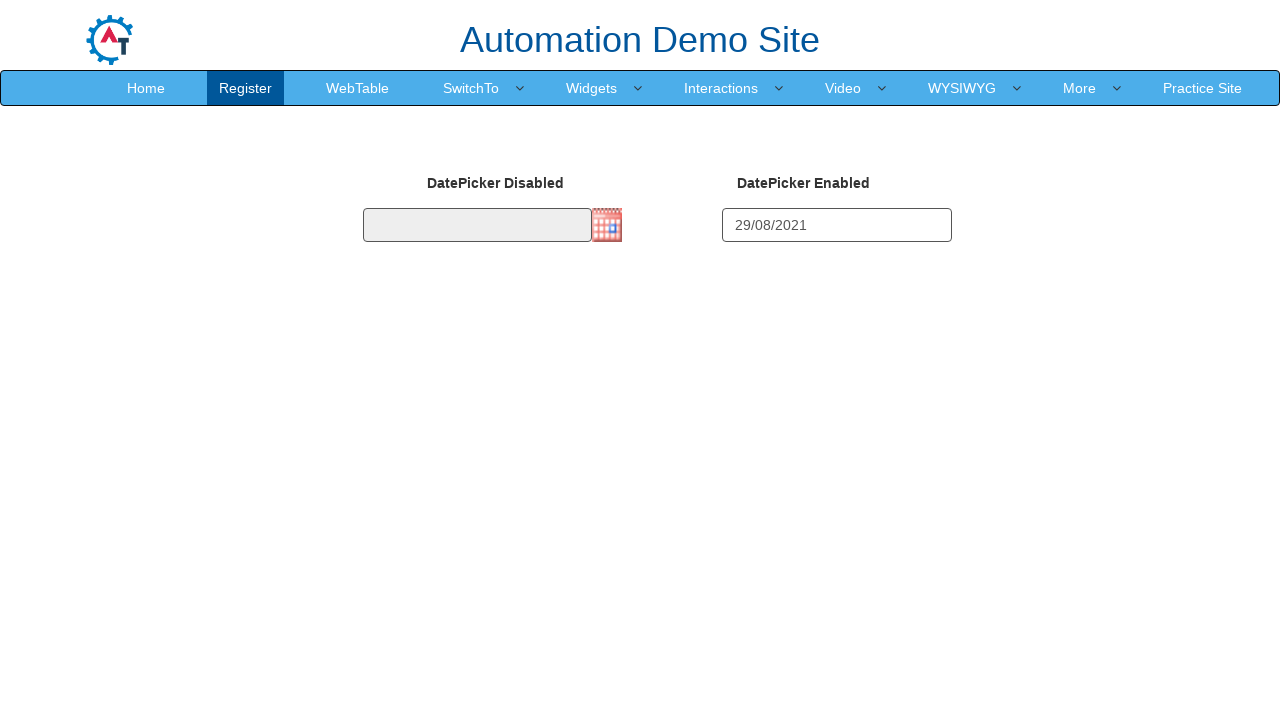

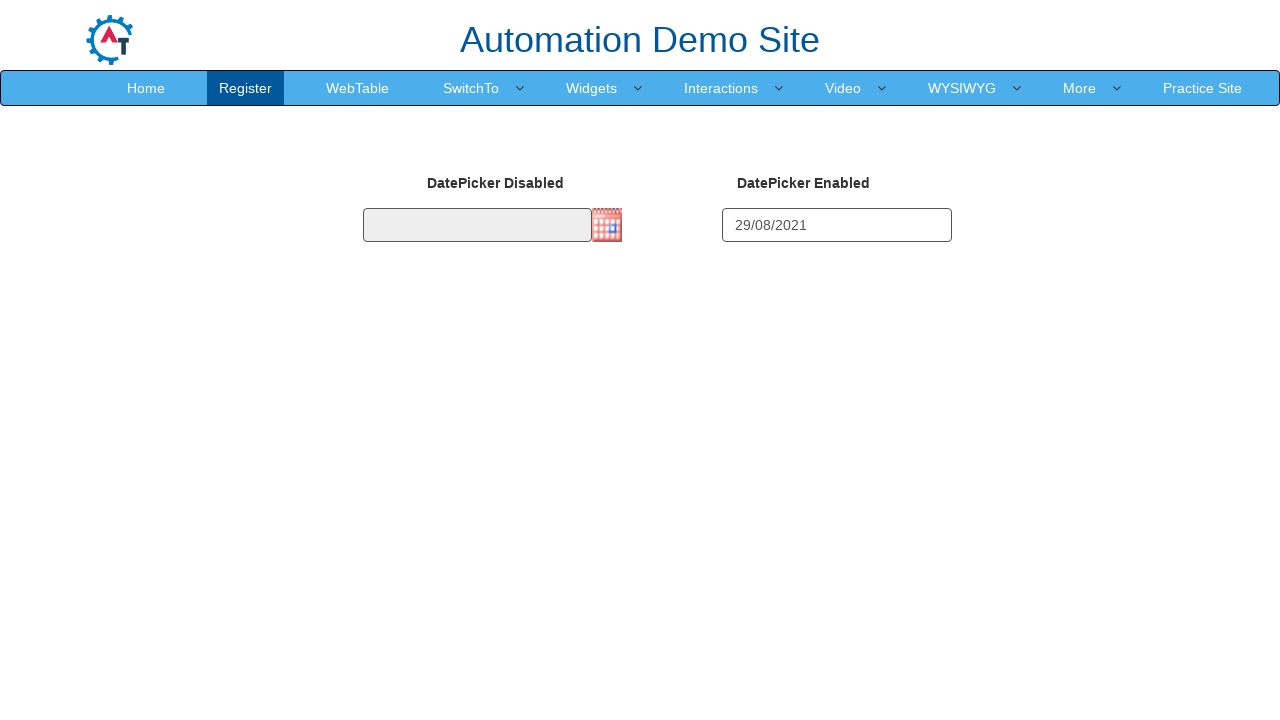